Tests iframe handling by switching to an embedded iframe and locating text content within it

Starting URL: https://rahulshettyacademy.com/AutomationPractice/

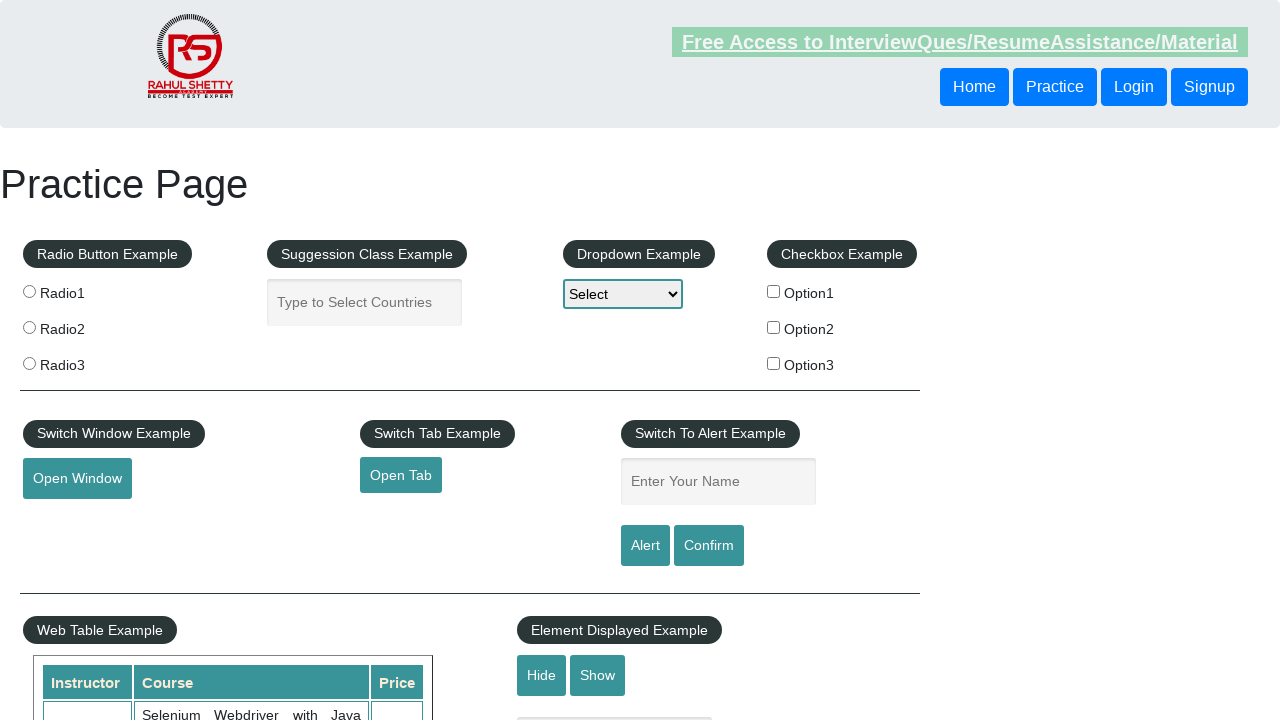

Located the courses iframe (#courses-iframe)
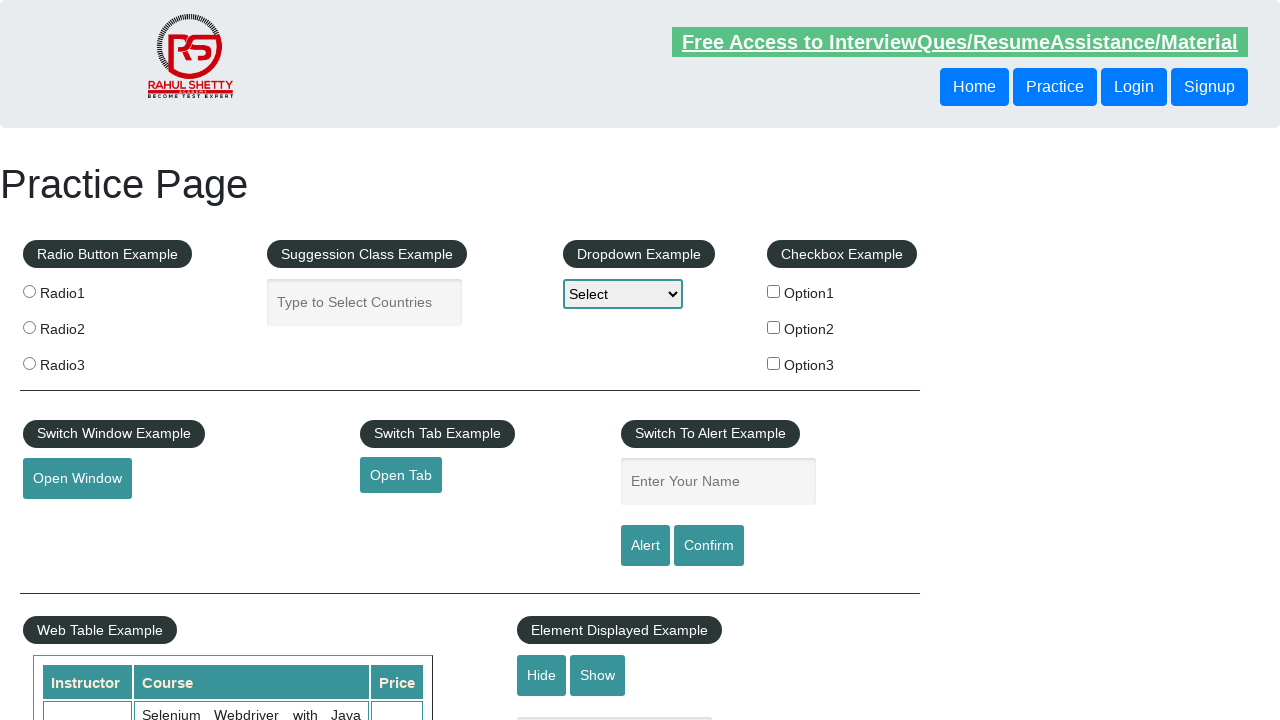

Located text element ' Learn Earn & Shine' within the iframe
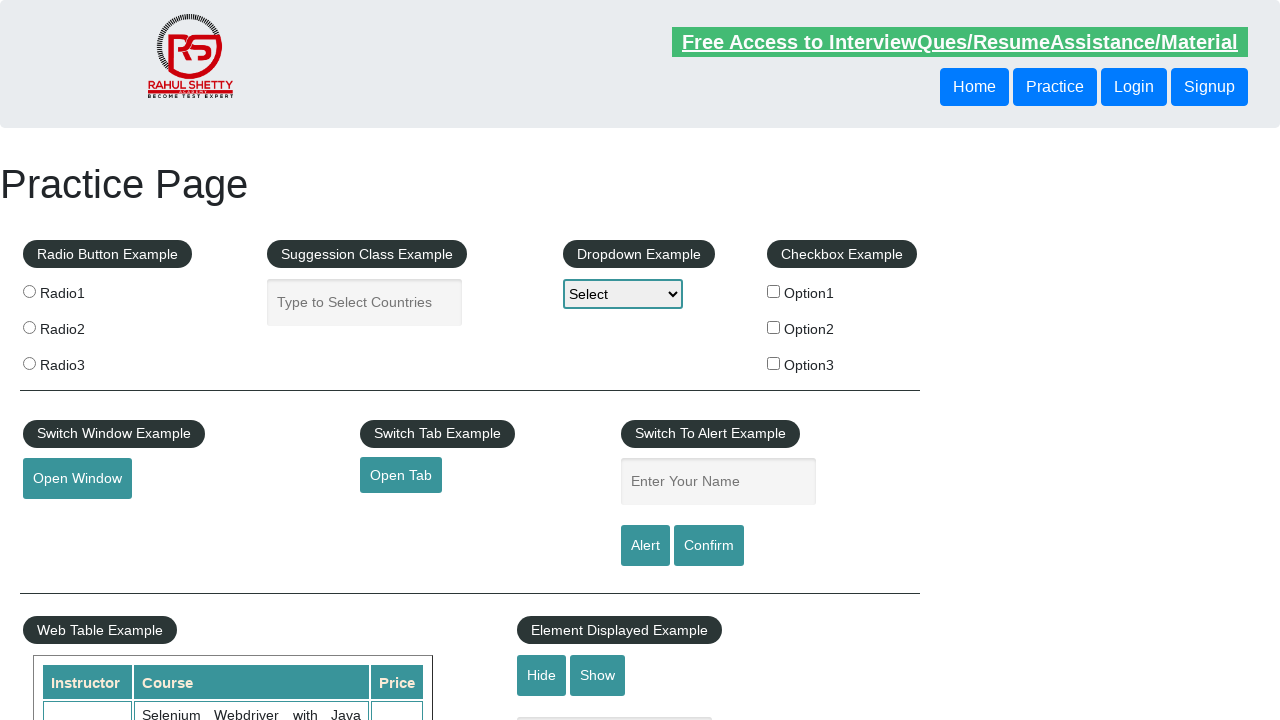

Text element became visible and is ready to interact
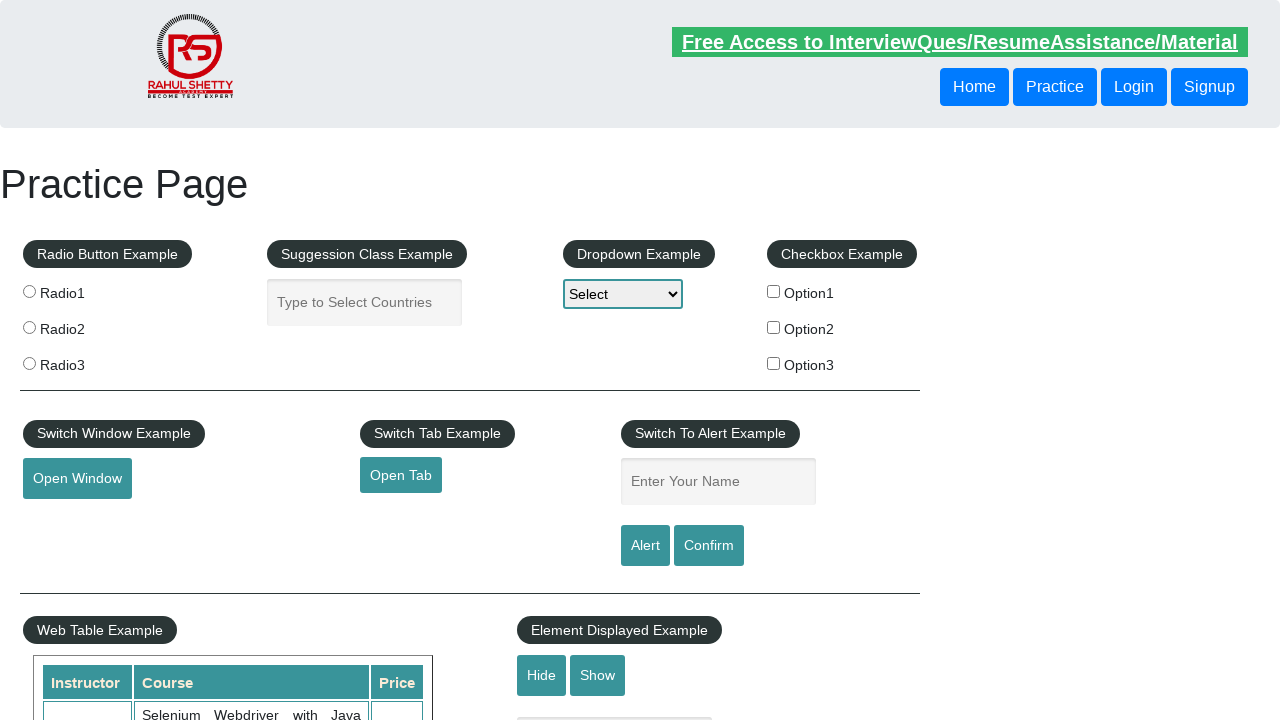

Extracted text content: ' Learn Earn & Shine'
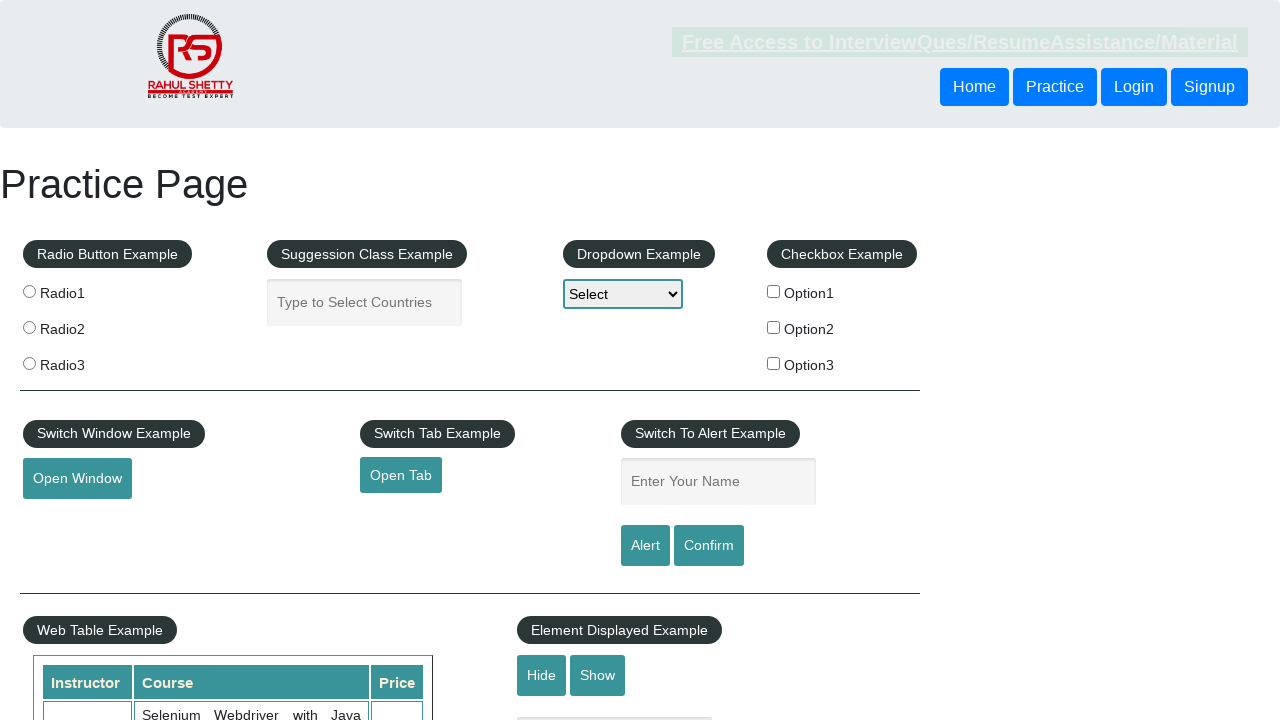

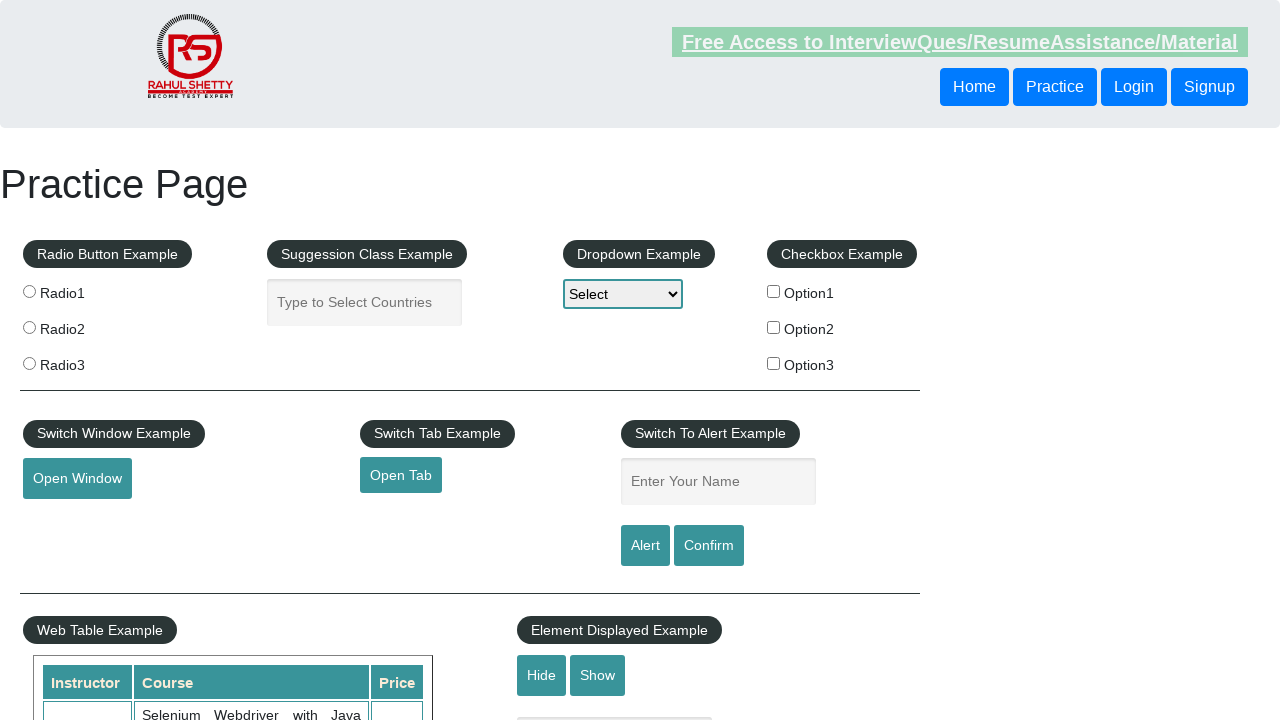